Tests that a user can submit valid data in the Text Box form, filling in full name, email, current address, and permanent address fields, then verifying the output is displayed correctly.

Starting URL: https://demoqa.com/

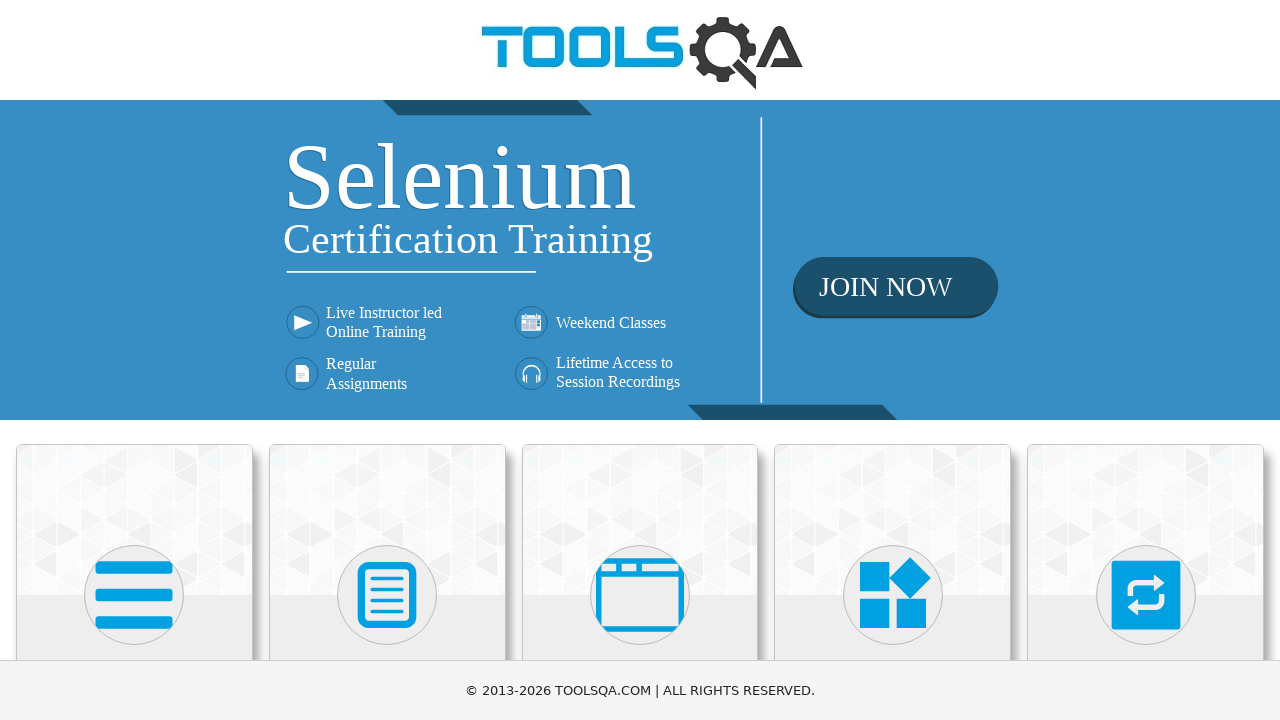

Clicked on Elements card on homepage at (134, 520) on div.card:has-text('Elements')
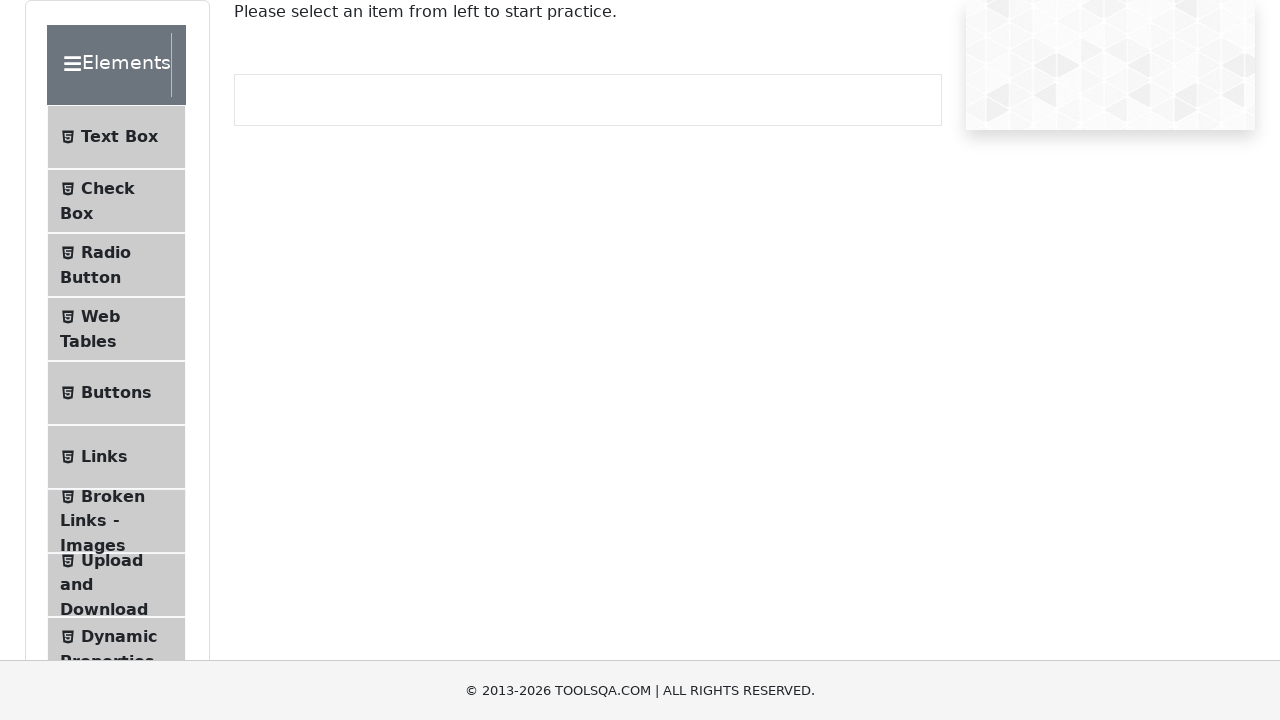

Clicked on Text Box in the sidebar at (119, 137) on span:text('Text Box')
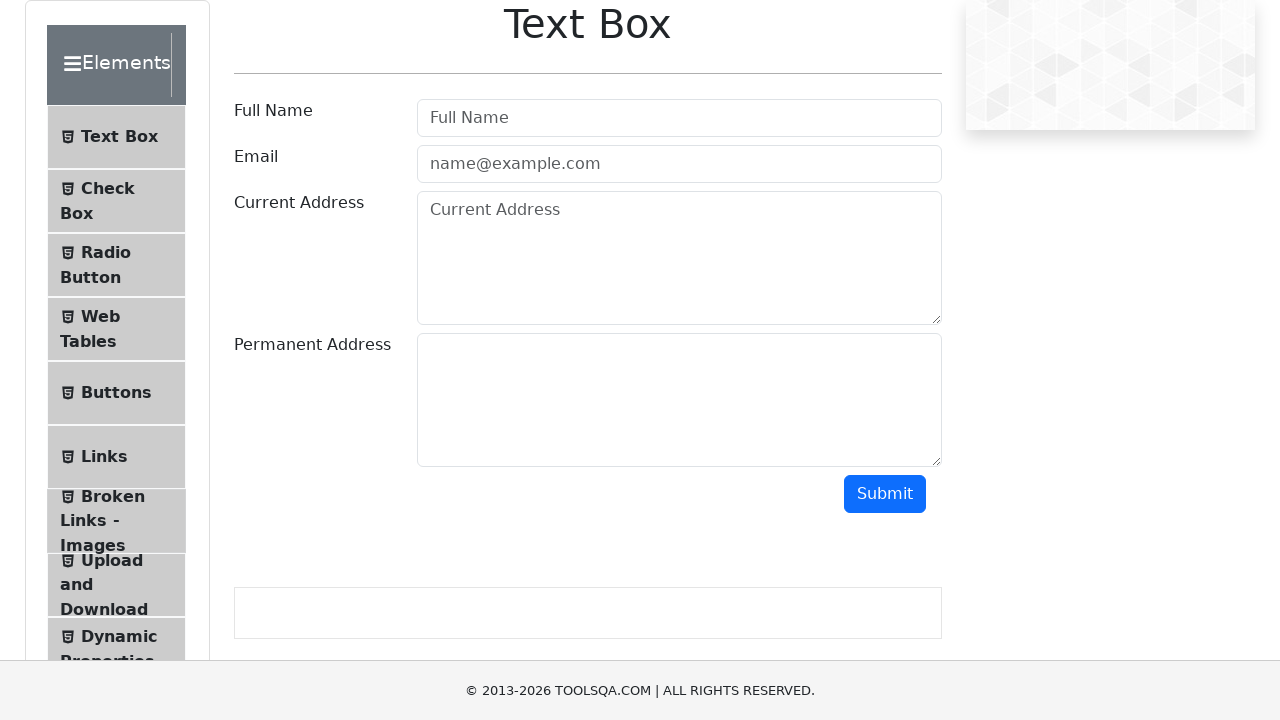

Full name field is now visible
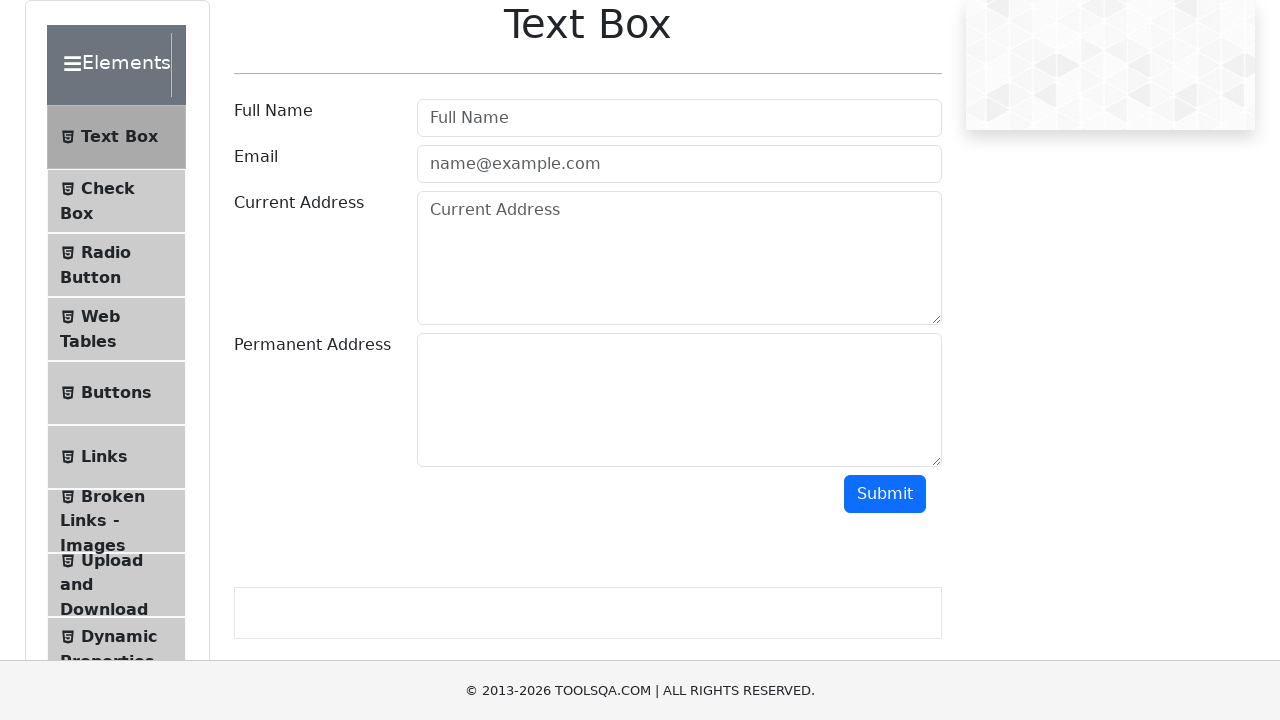

Filled in full name field with 'John Anderson' on #userName
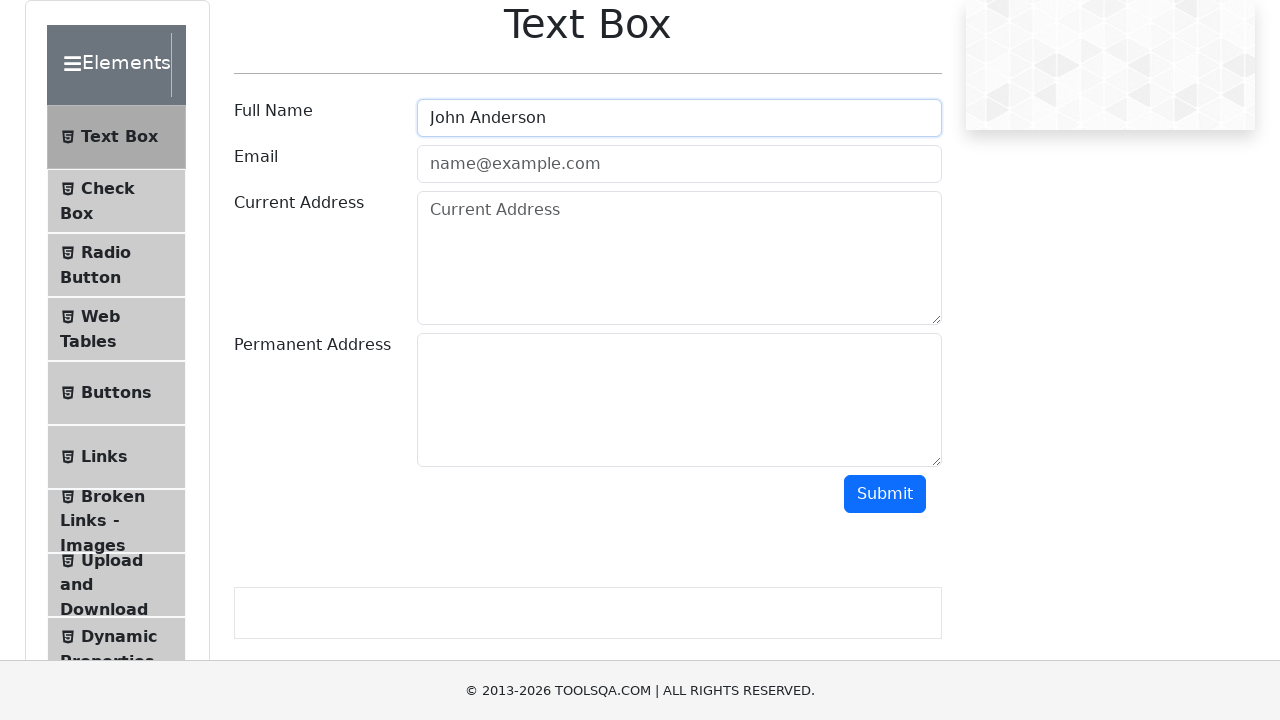

Filled in email field with 'john.anderson@testmail.com' on #userEmail
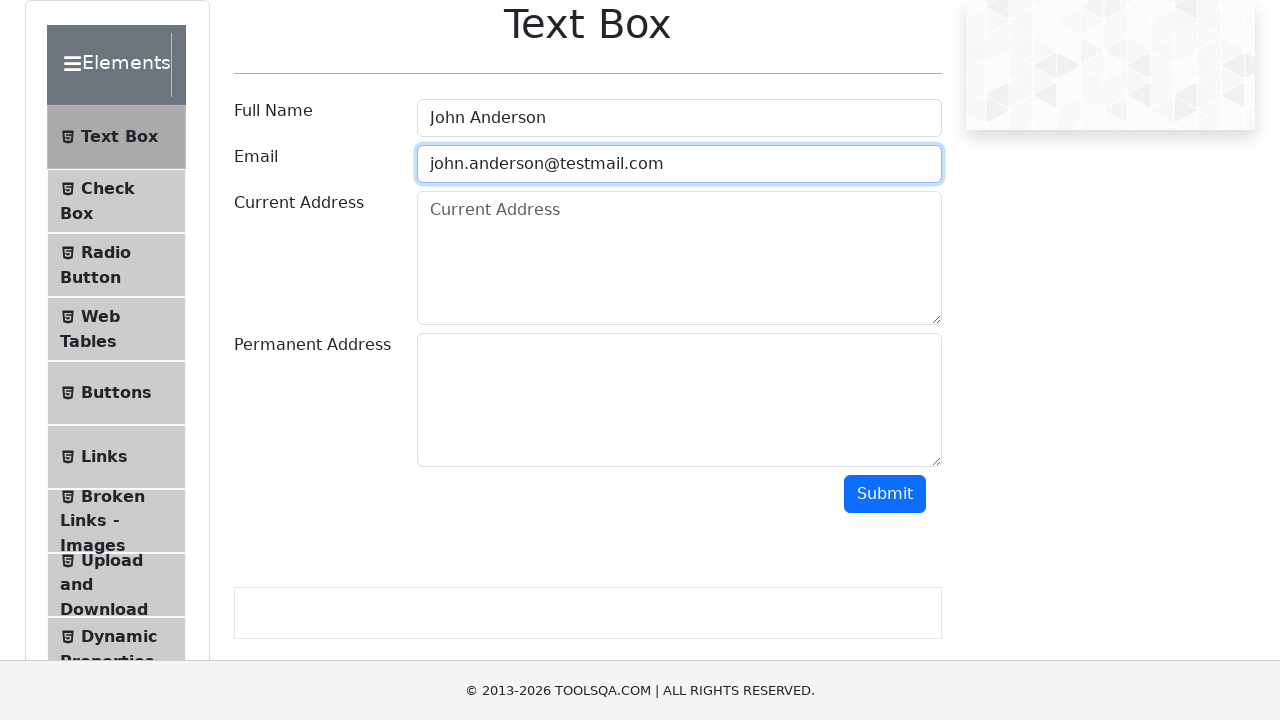

Filled in current address field with '123 Main Street, New York, NY 10001' on #currentAddress
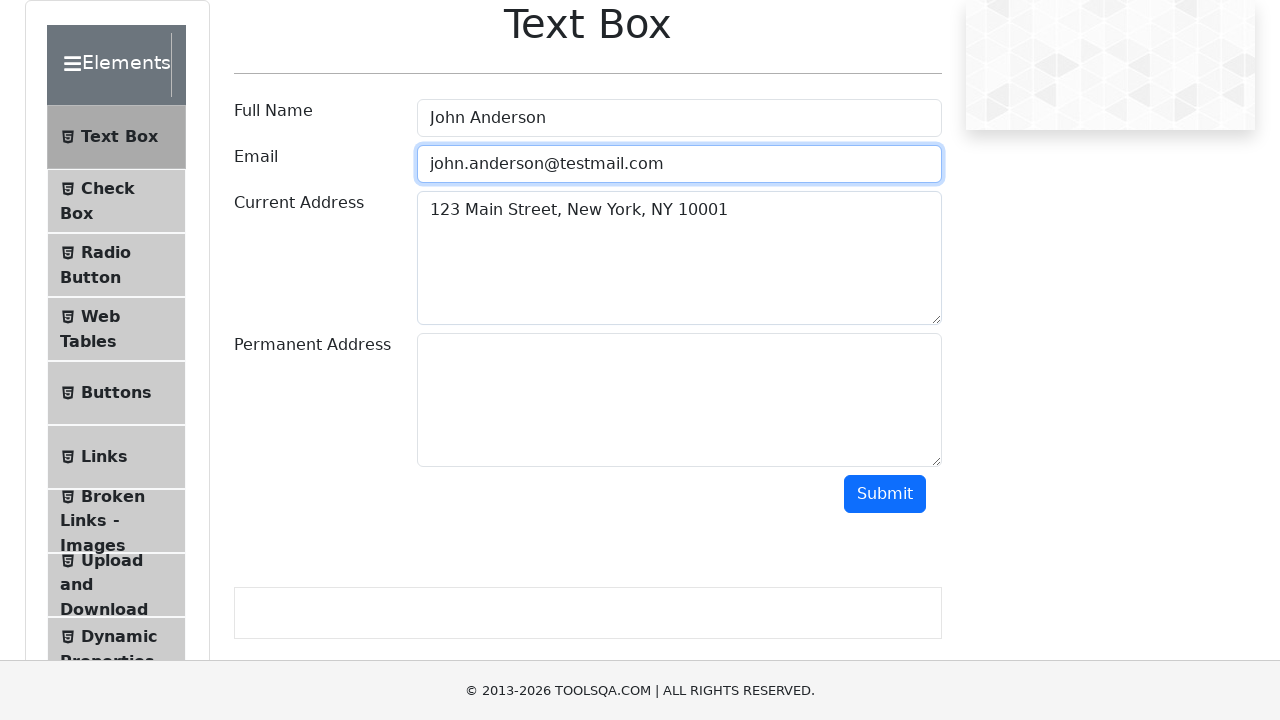

Filled in permanent address field with '456 Oak Avenue, Los Angeles, CA 90001' on #permanentAddress
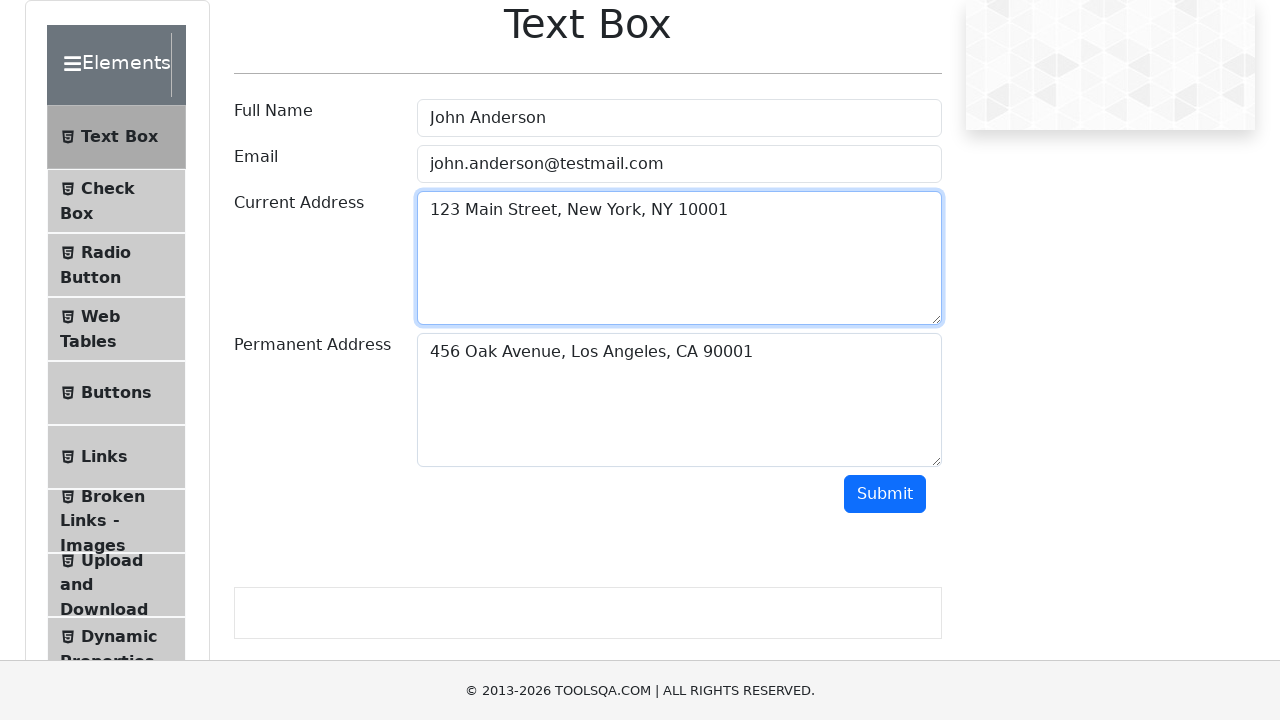

Clicked the Submit button to submit the form at (885, 494) on #submit
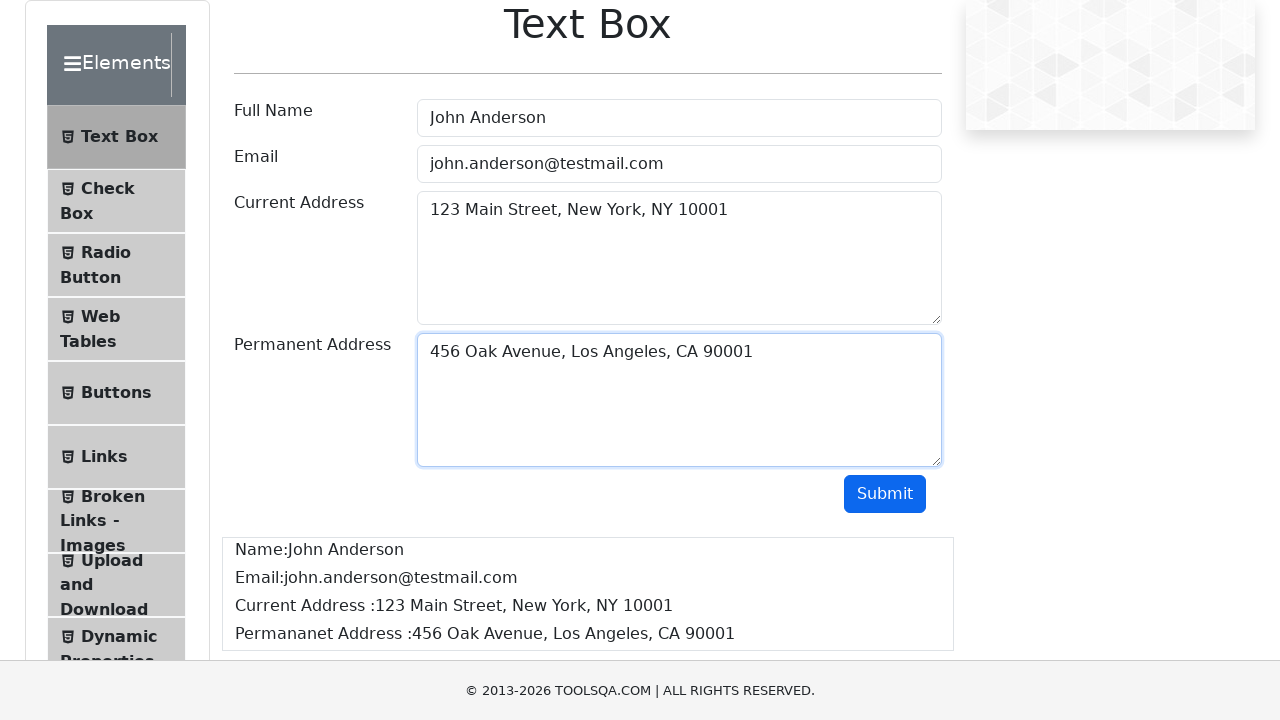

Output section is now visible, confirming successful form submission
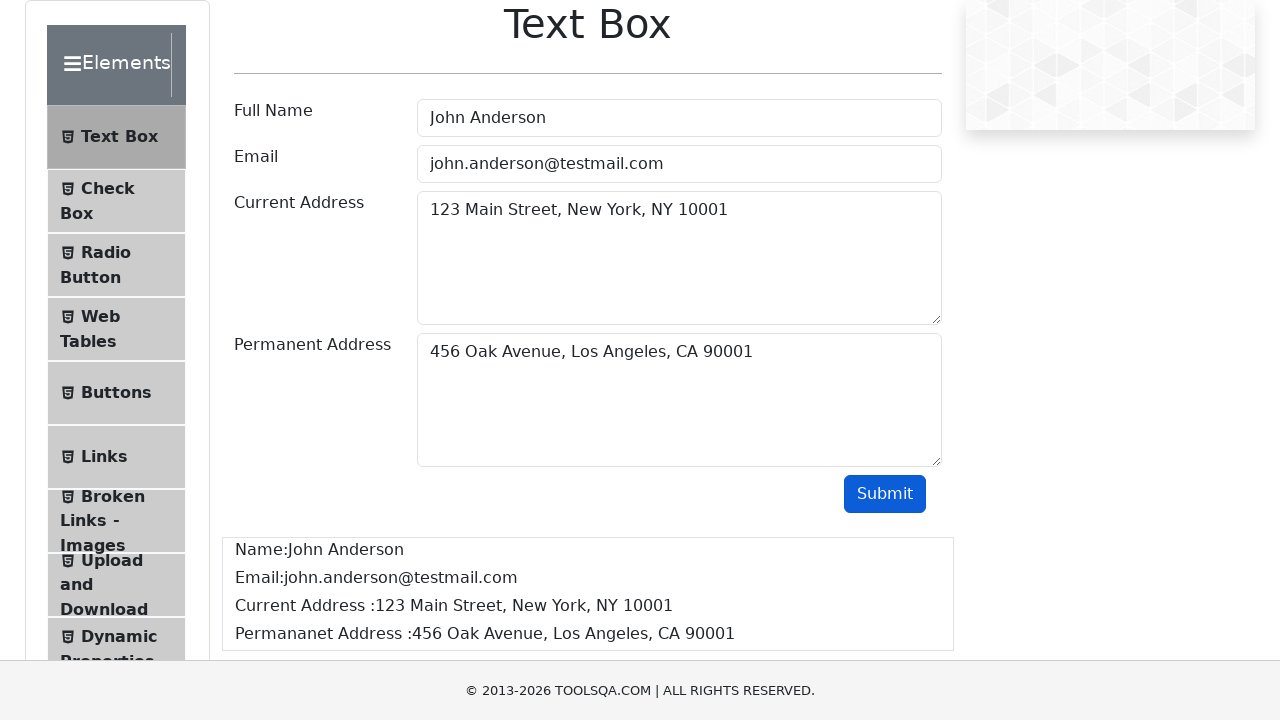

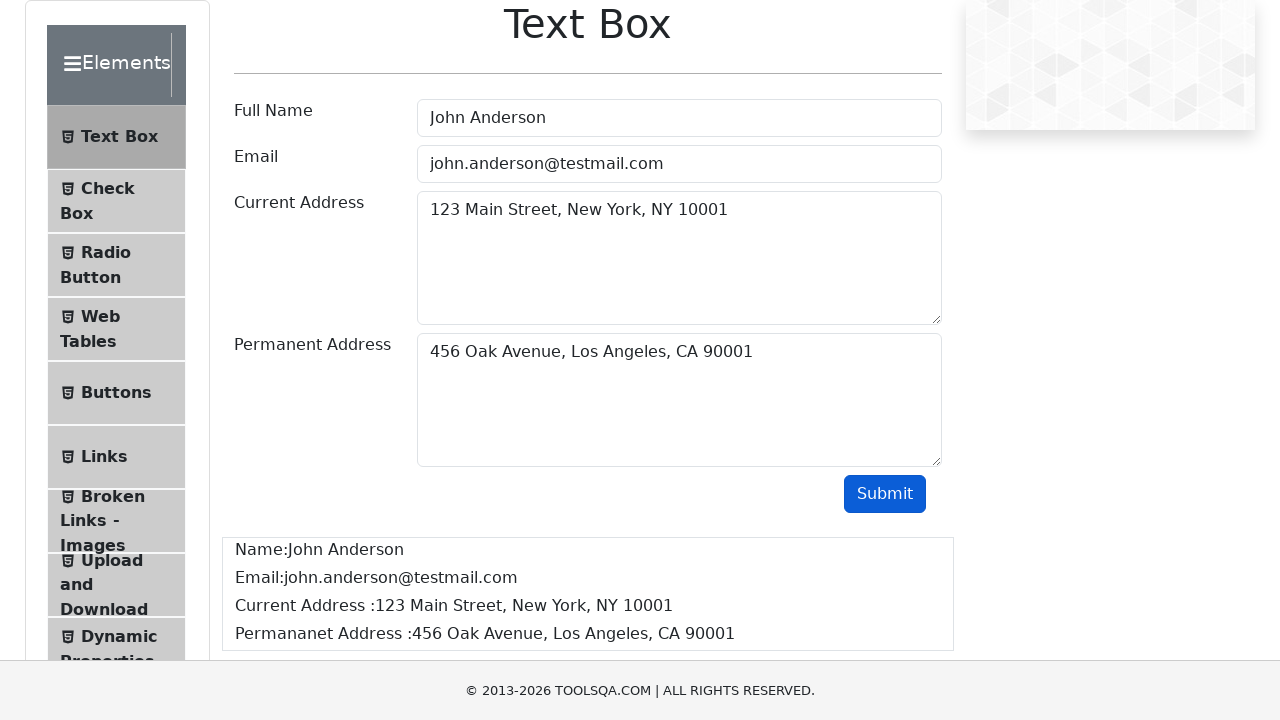